Fills out a bank account registration form with personal information including name, title, gender, employment status, username, email, and password

Starting URL: https://uibank.uipath.com/register-account

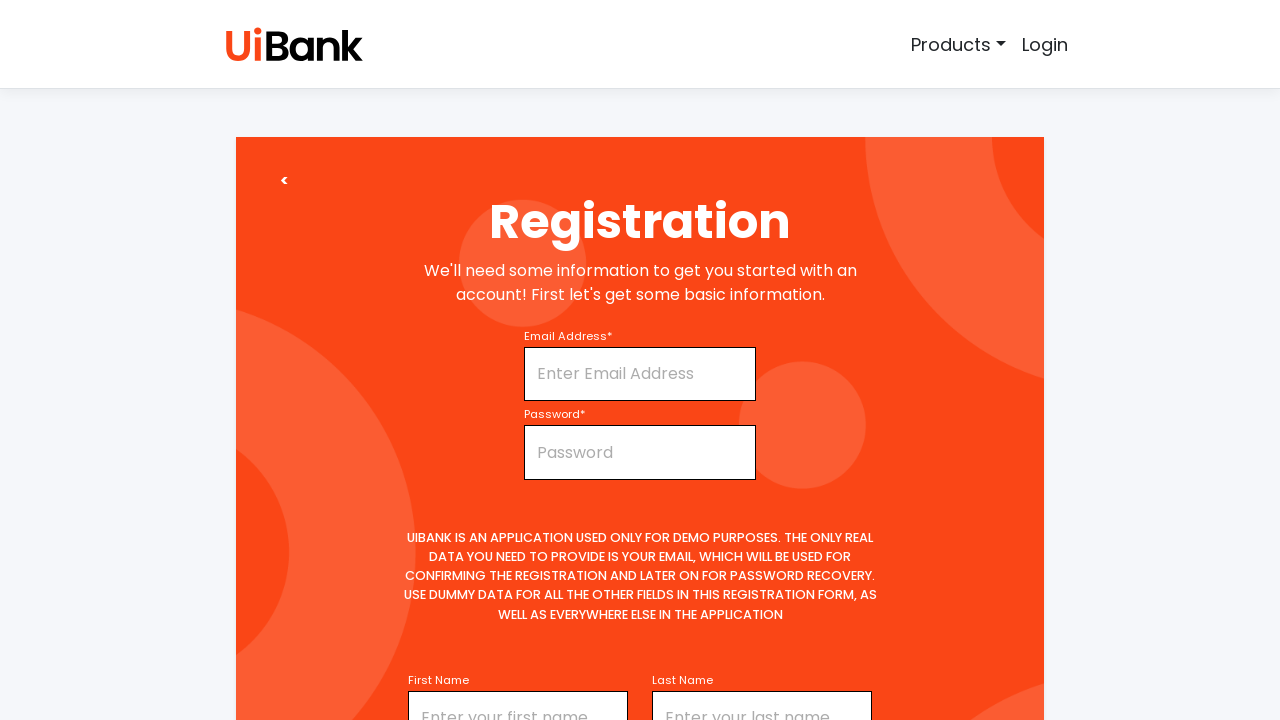

Filled first name field with 'Michael' on #firstName
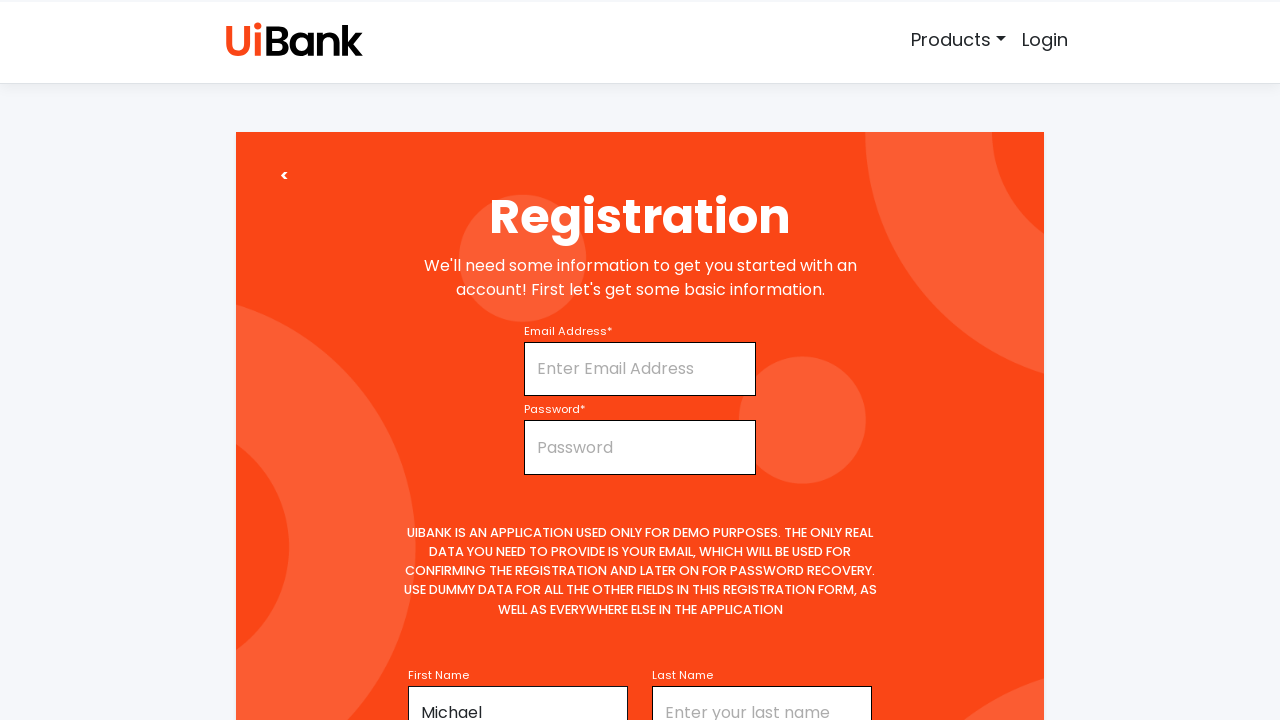

Selected 'Mr' from title dropdown on #title
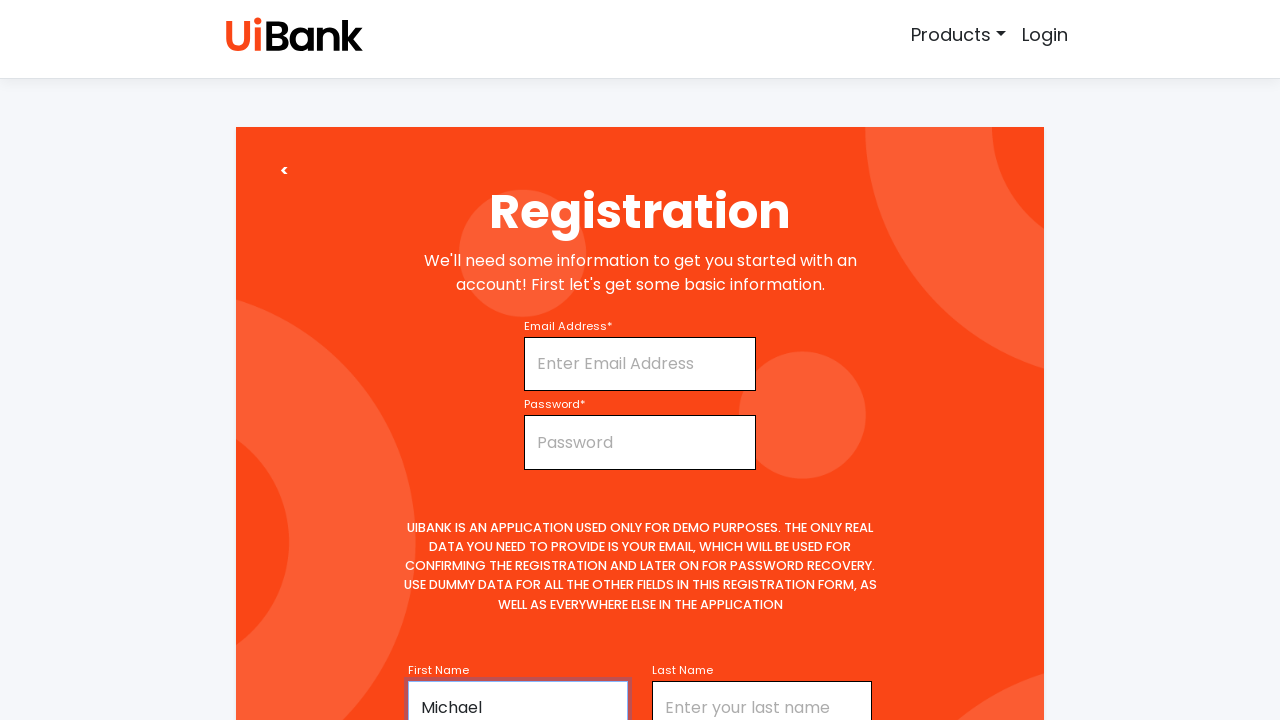

Filled middle initial field with 'J' on #middleName
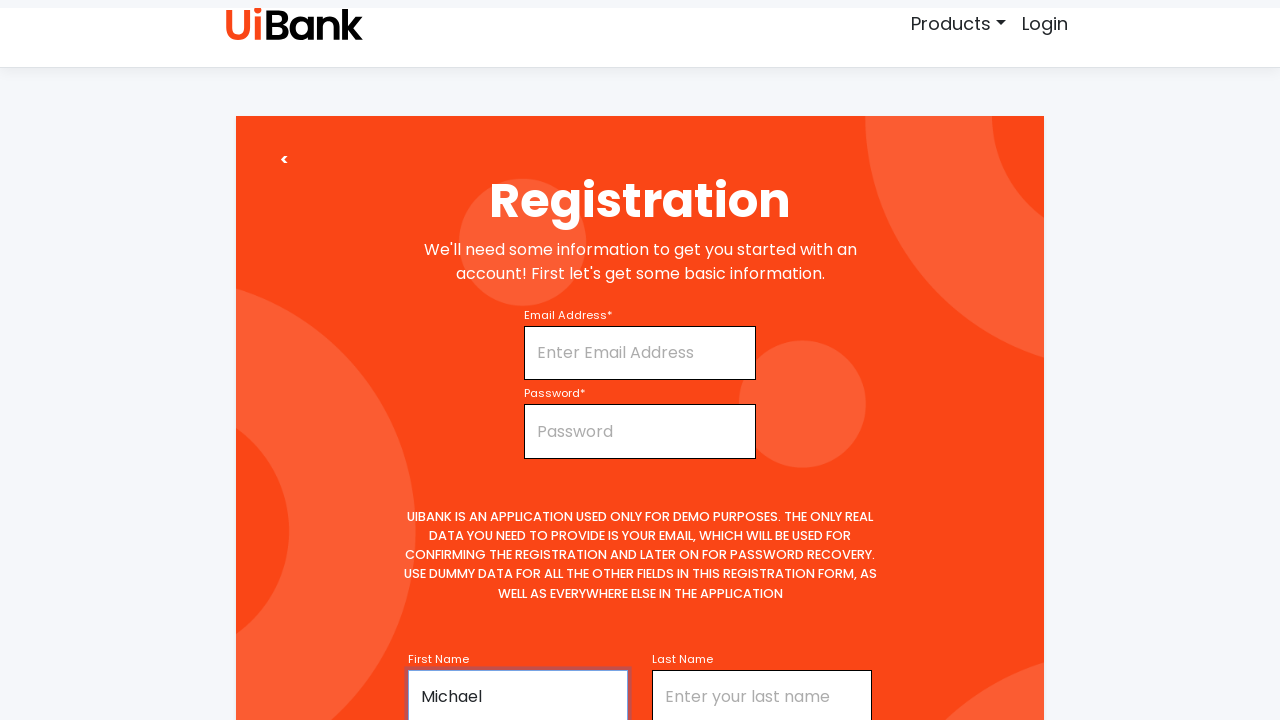

Filled last name field with 'Thompson' on #lastName
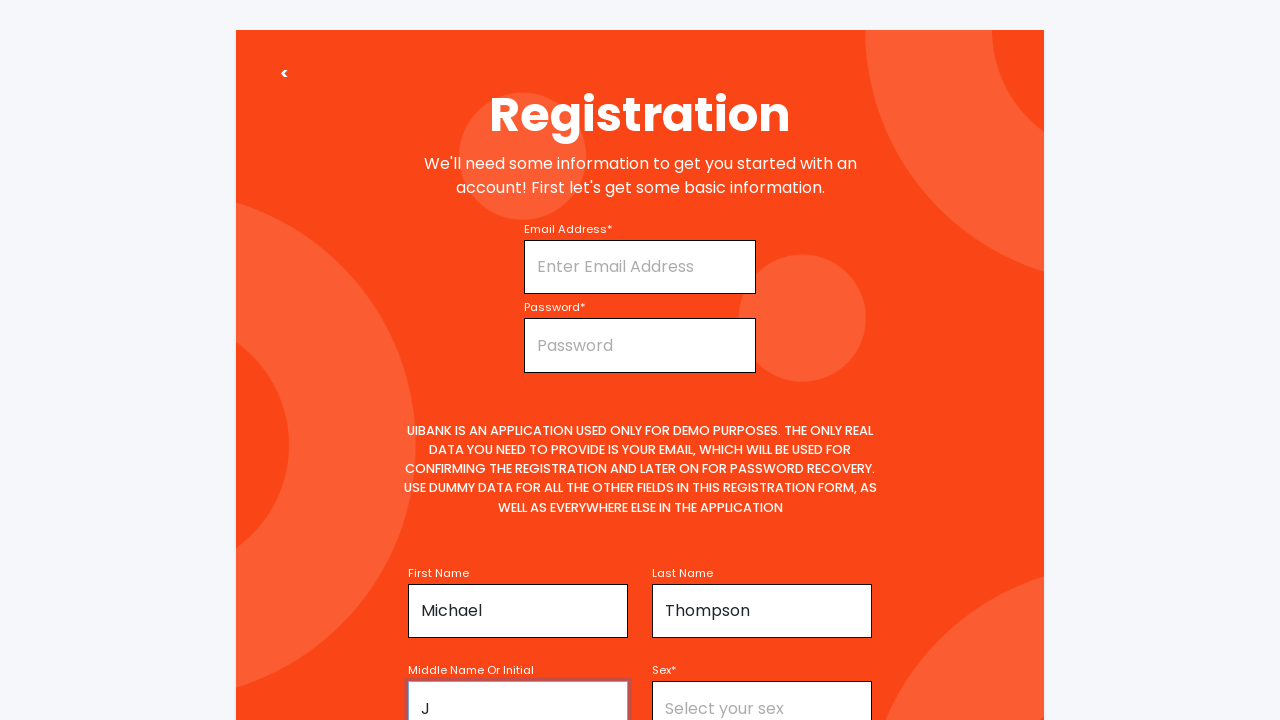

Selected 'Male' from gender dropdown on #sex
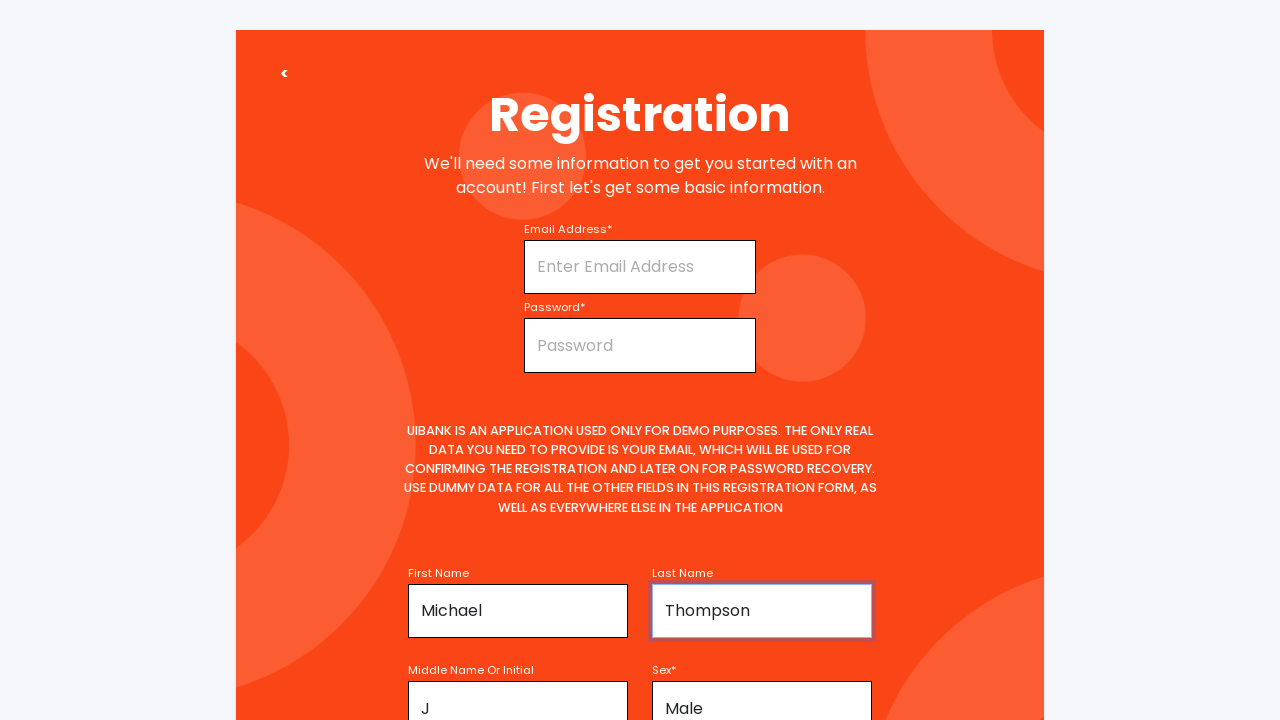

Selected 'Full-time' from employment status dropdown on #employmentStatus
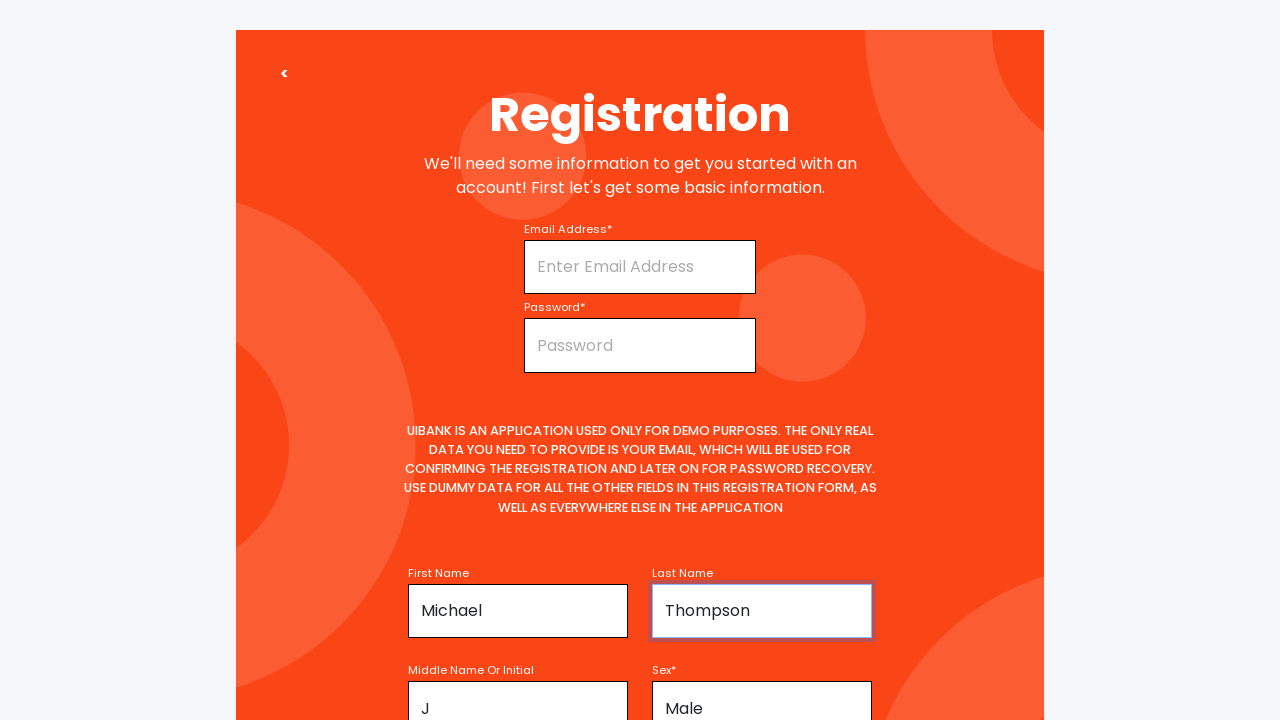

Filled username field with 'mthompson2024' on #username
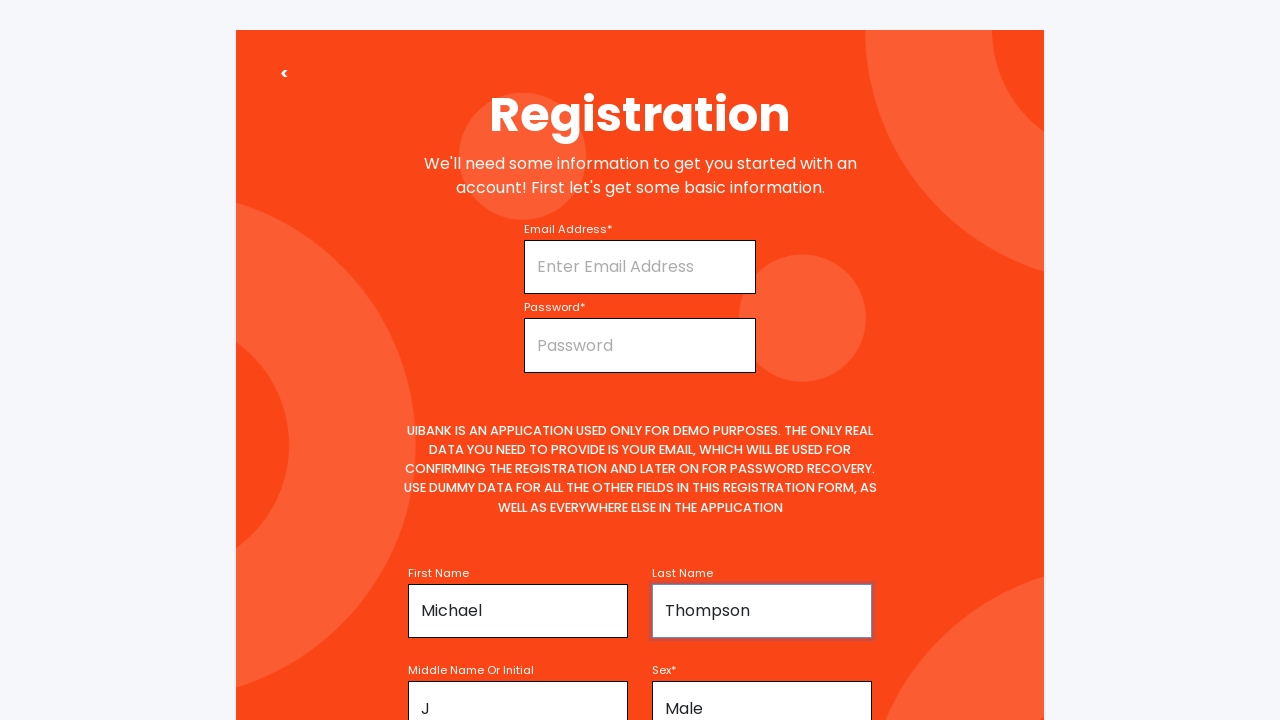

Filled email field with 'michael.thompson@example.com' on #email
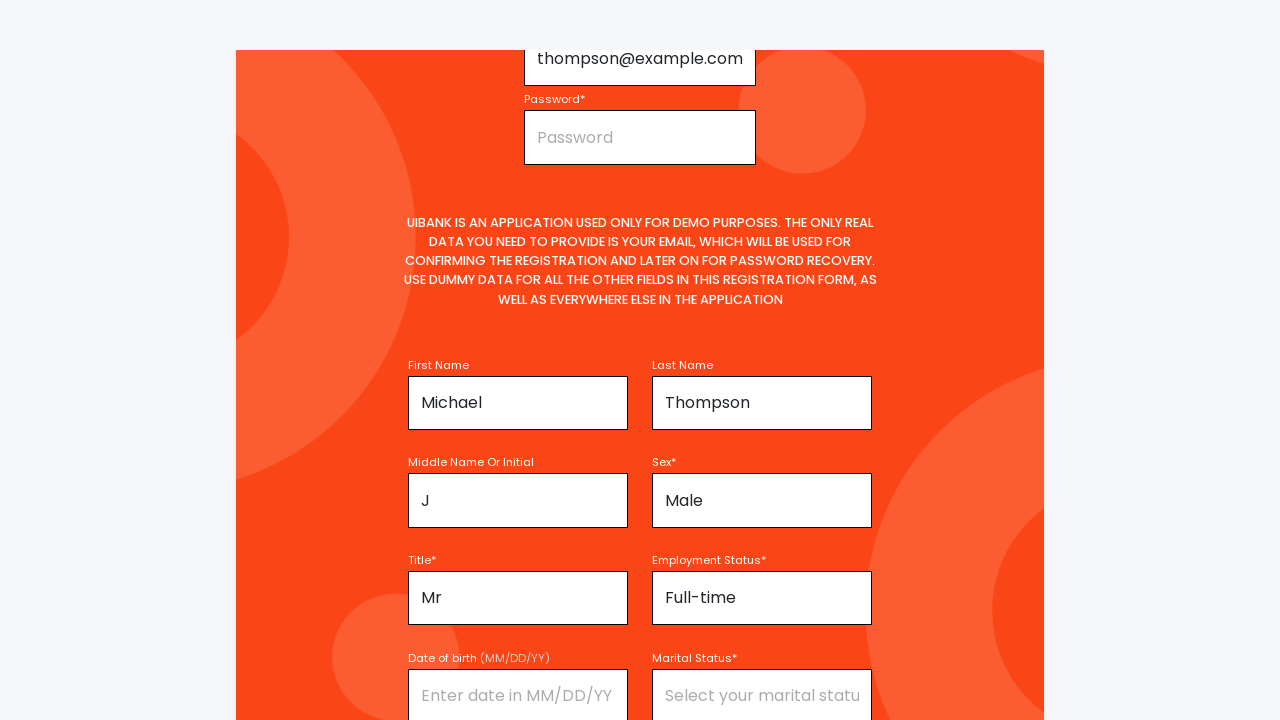

Filled password field with secure password on #password
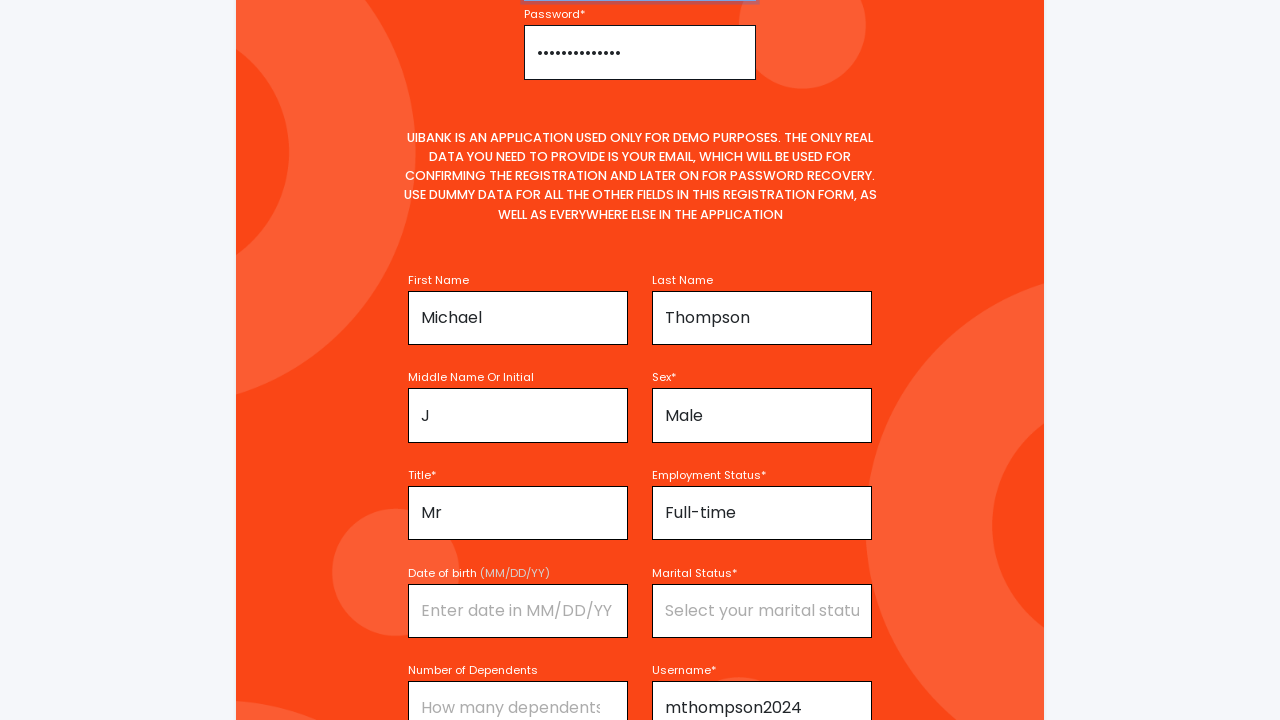

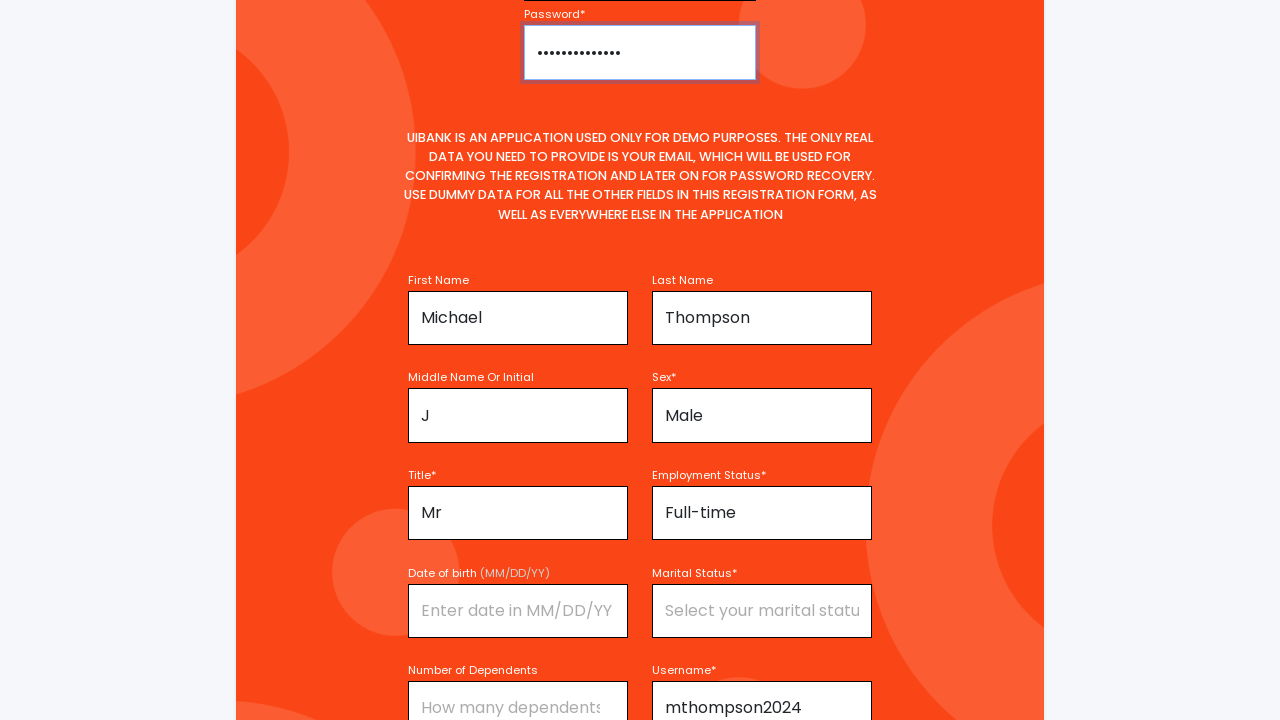